Tests opting out of A/B tests by adding an opt-out cookie before visiting the A/B test page

Starting URL: http://the-internet.herokuapp.com

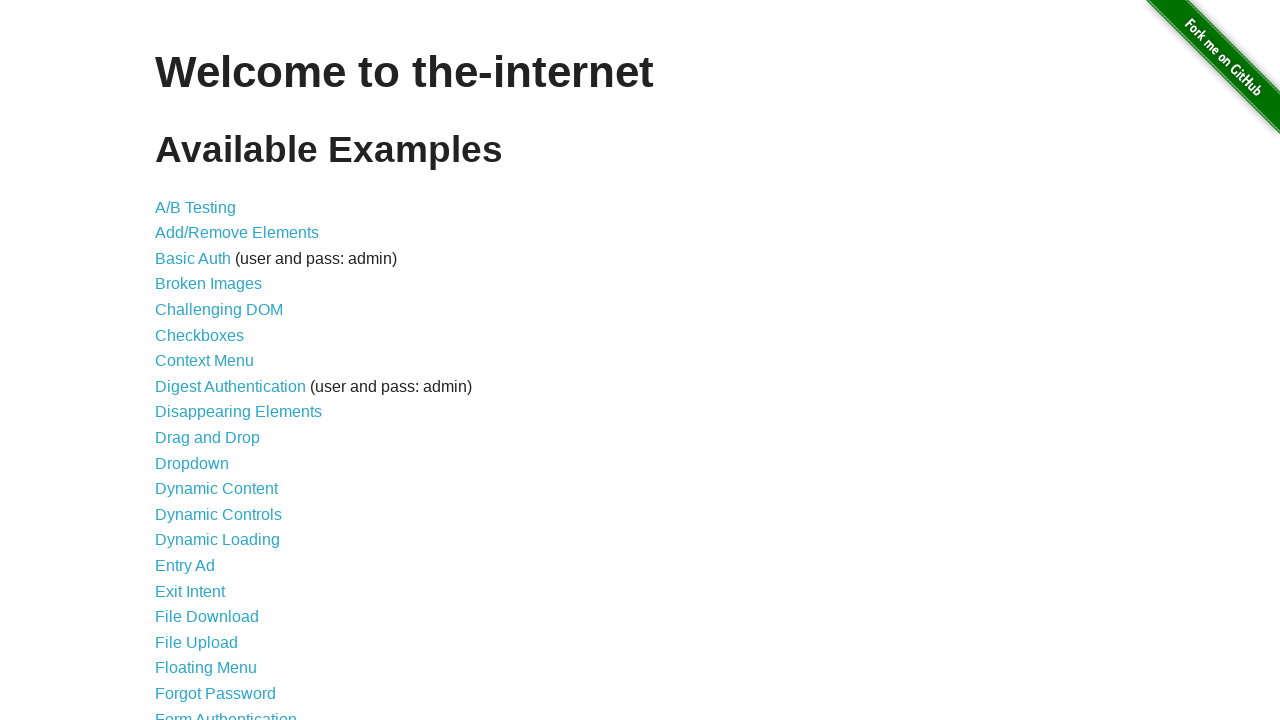

Added optimizelyOptOut cookie to opt out of A/B tests
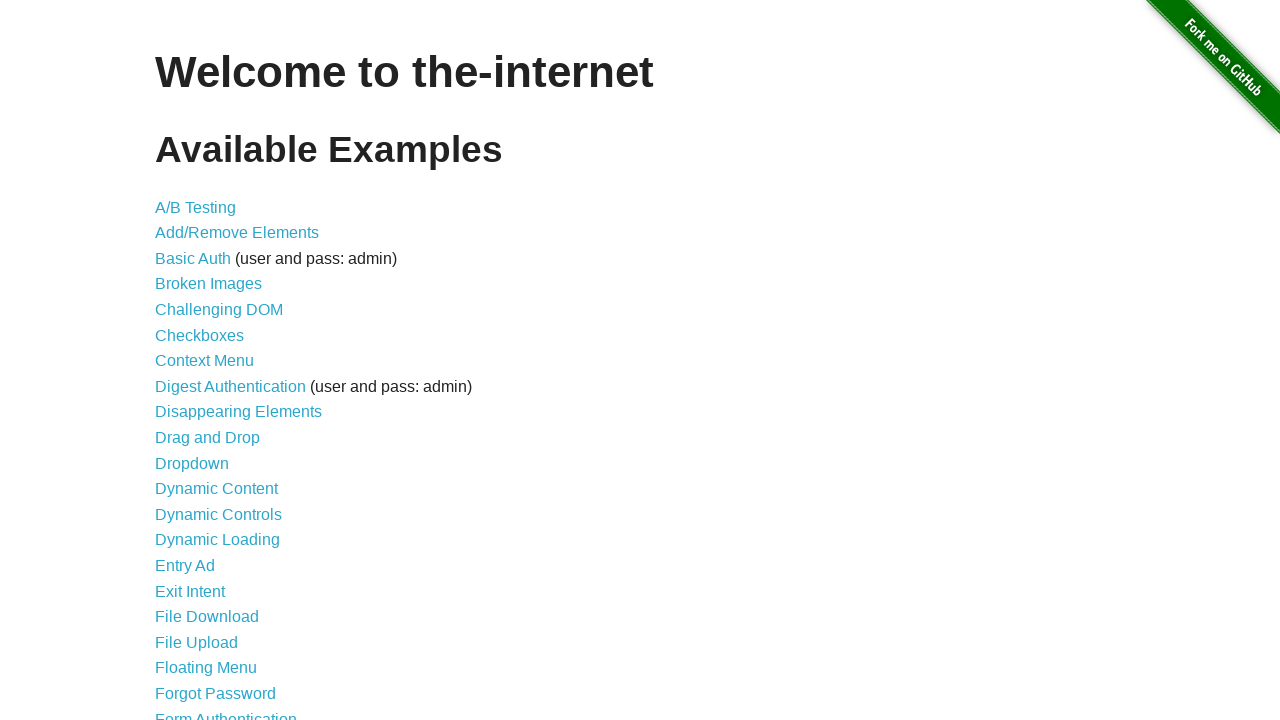

Navigated to A/B test page
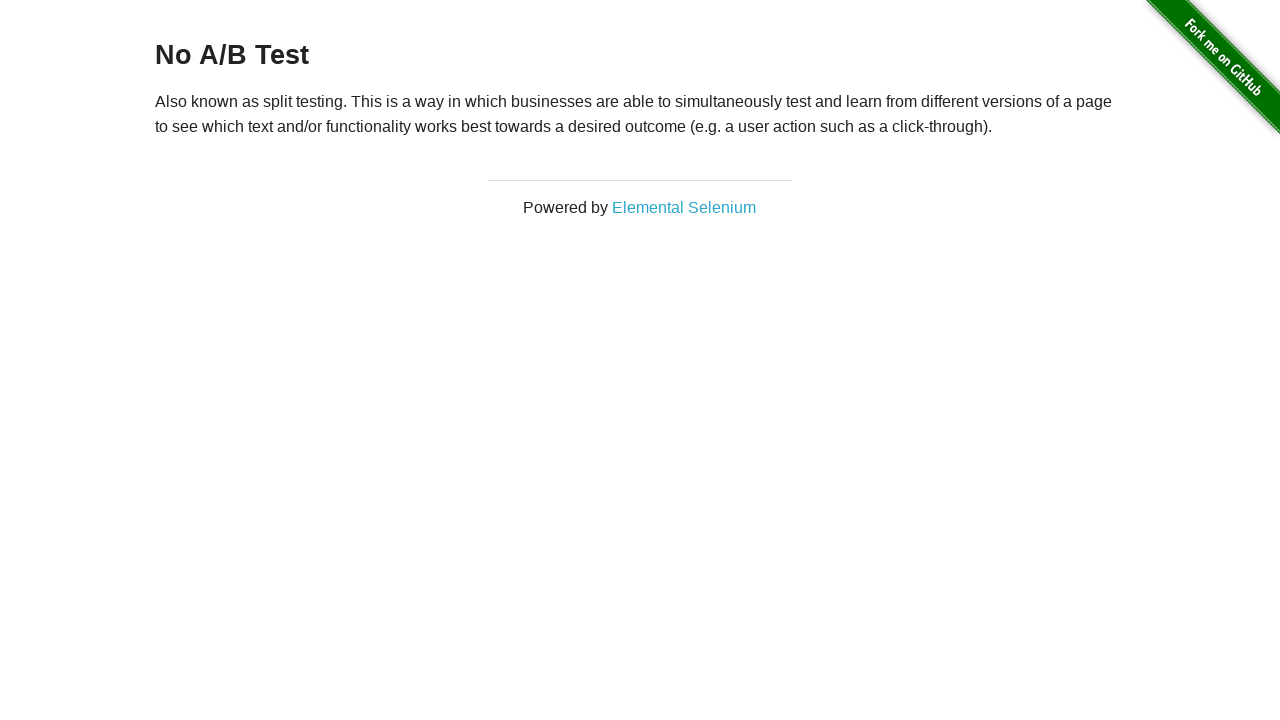

Waited for page heading to load and verified opt-out status
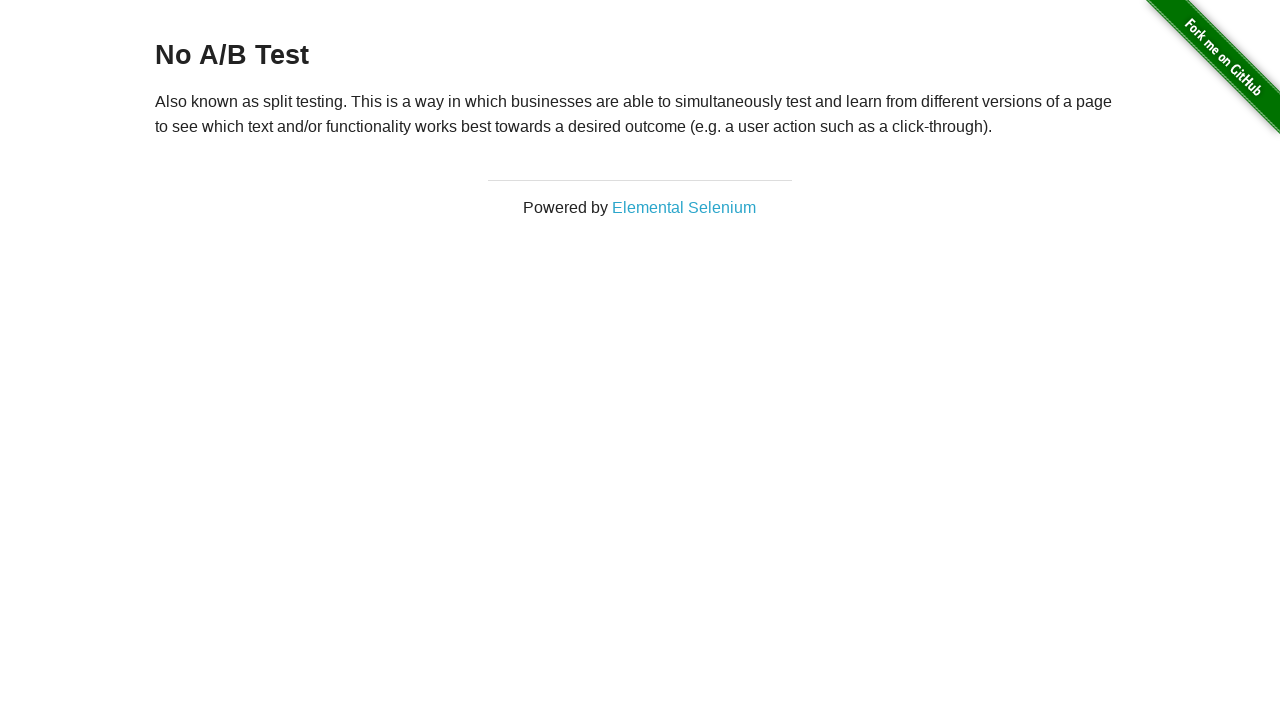

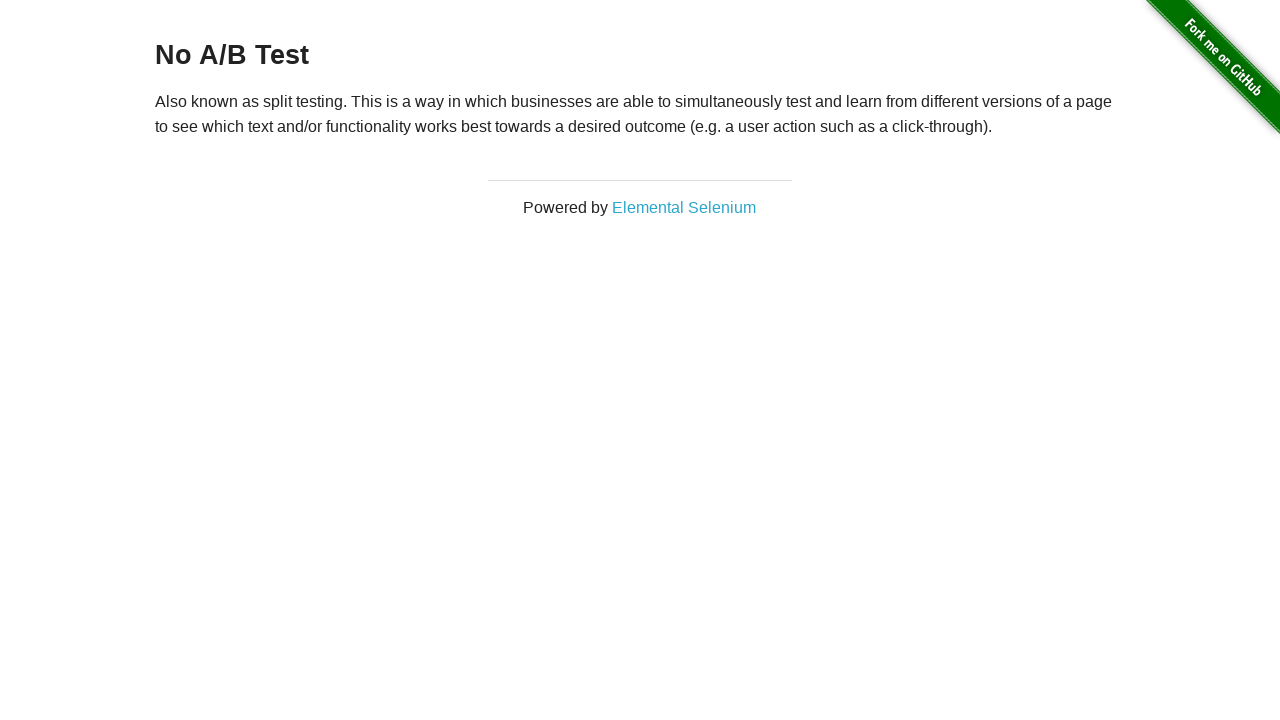